Tests search box behavior with empty and special character inputs, verifying the page remains on main URL

Starting URL: https://abs.firat.edu.tr/tr

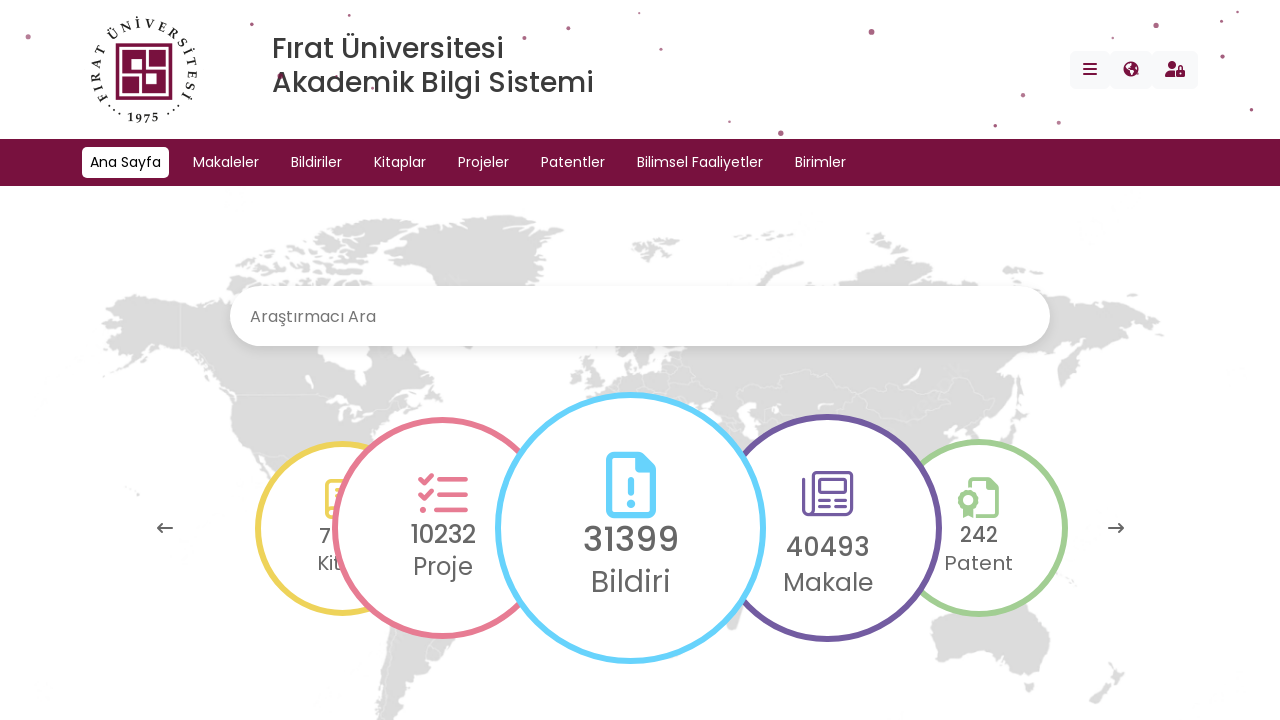

Filled search box with space character on #search
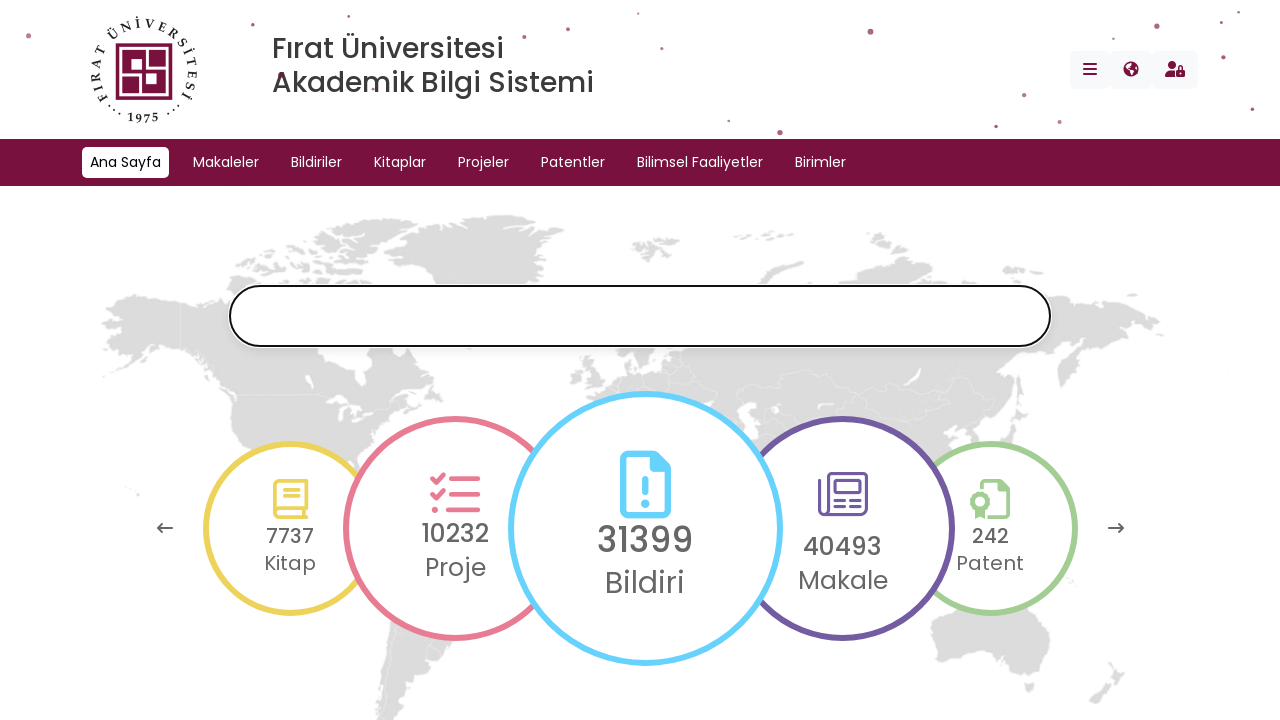

Pressed Enter key in search box with space input on #search
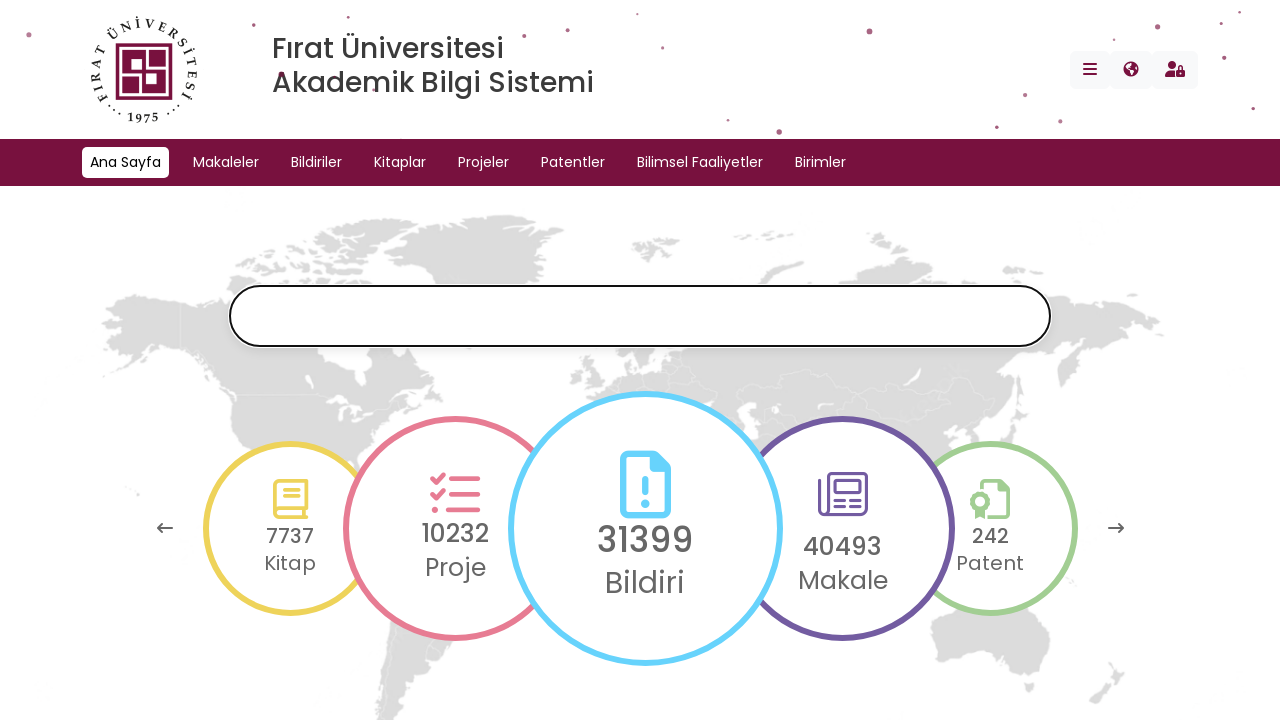

Verified page remained on main URL after space input search
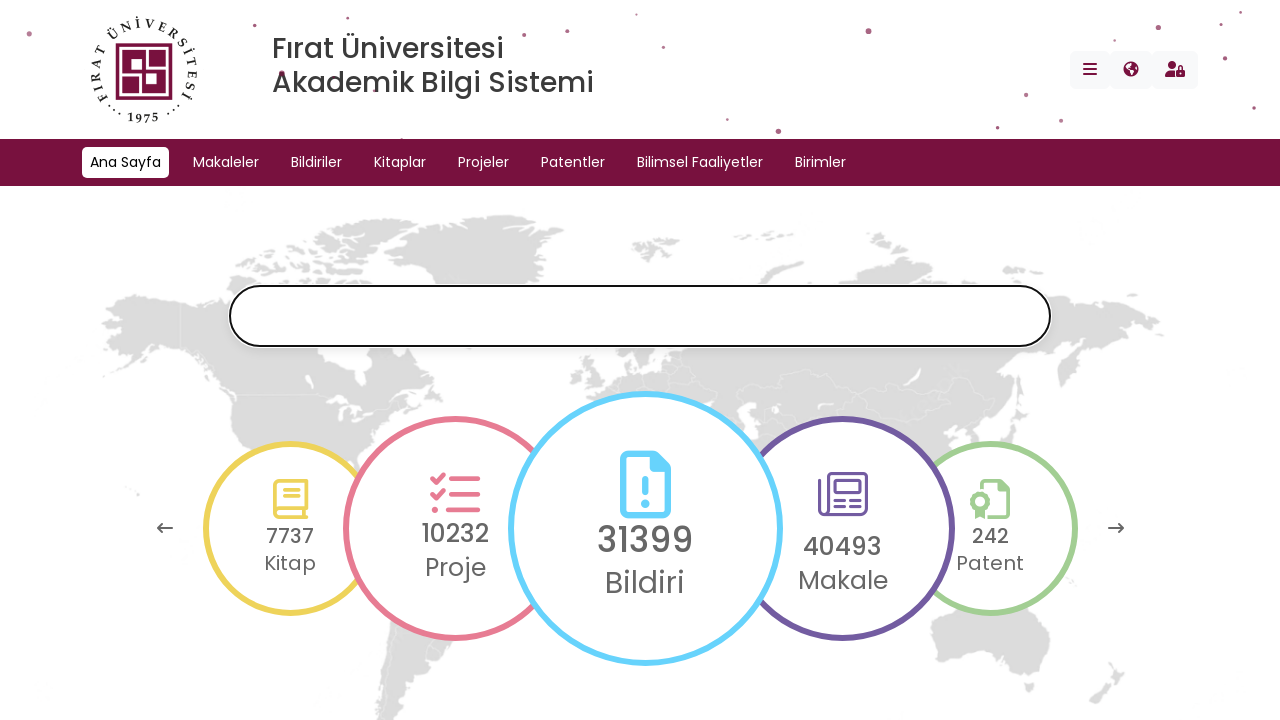

Filled search box with special characters './_*?' on #search
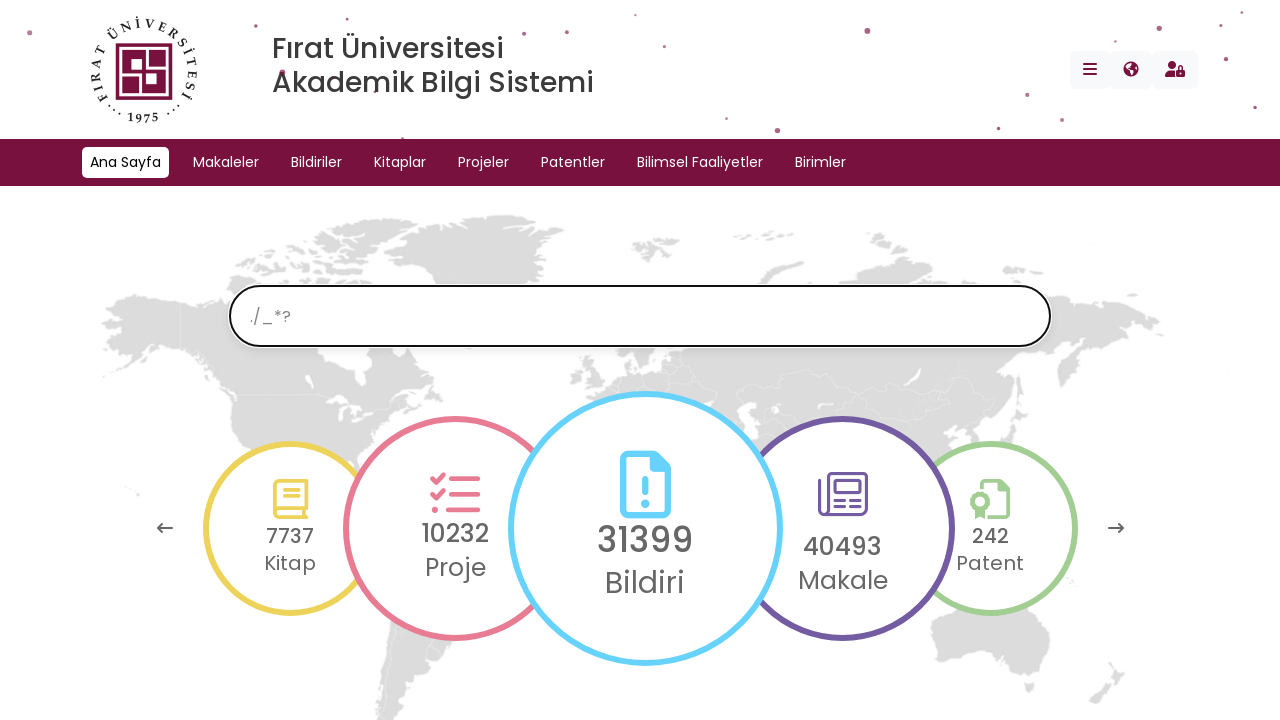

Pressed Enter key in search box with special characters input on #search
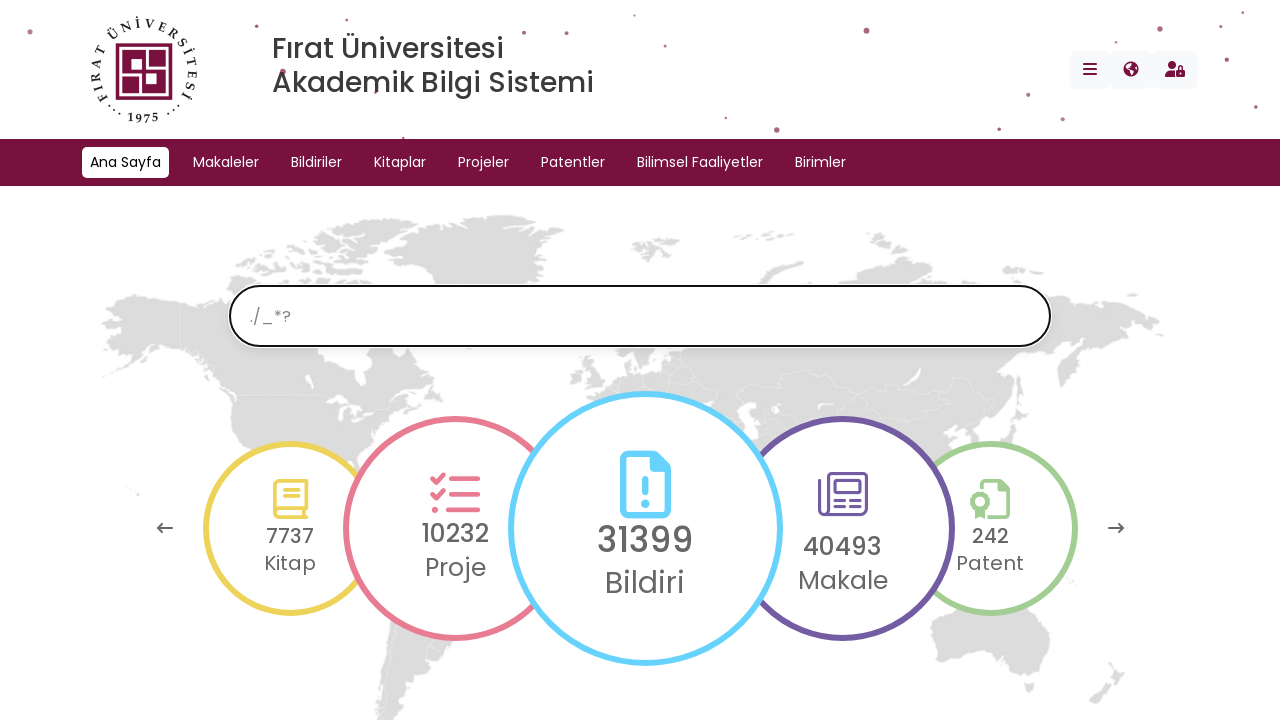

Cleared search box on #search
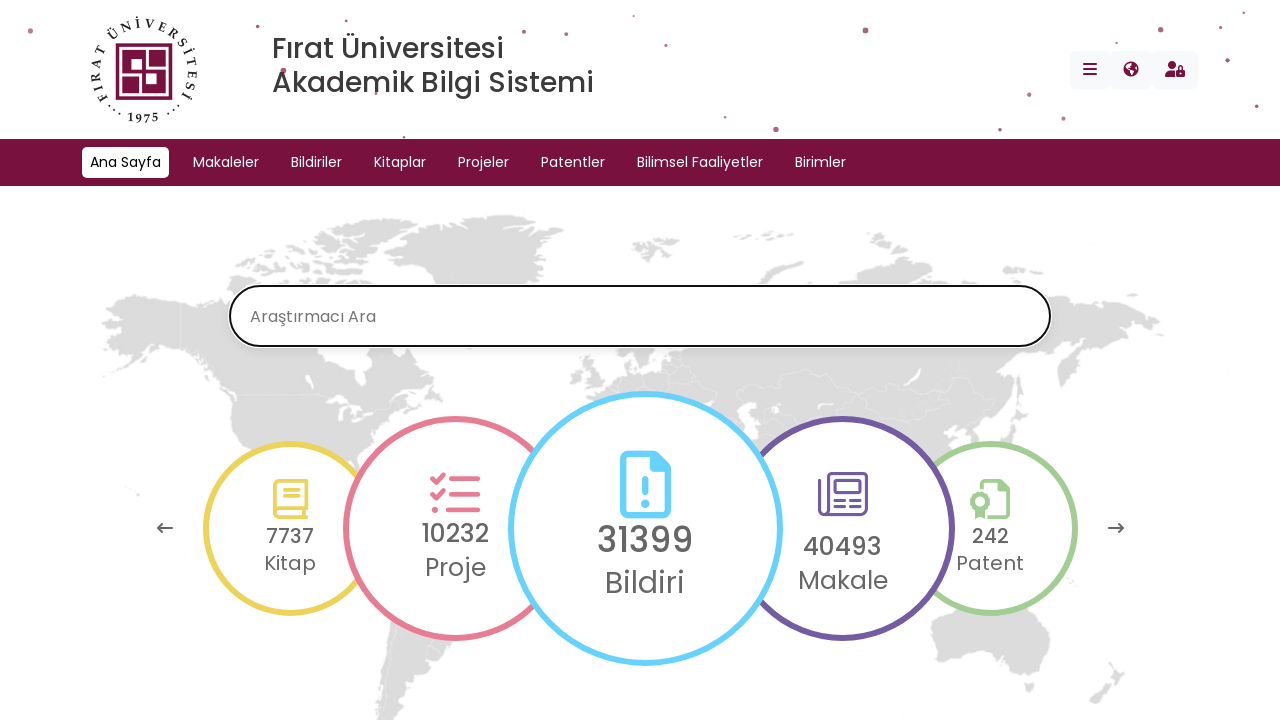

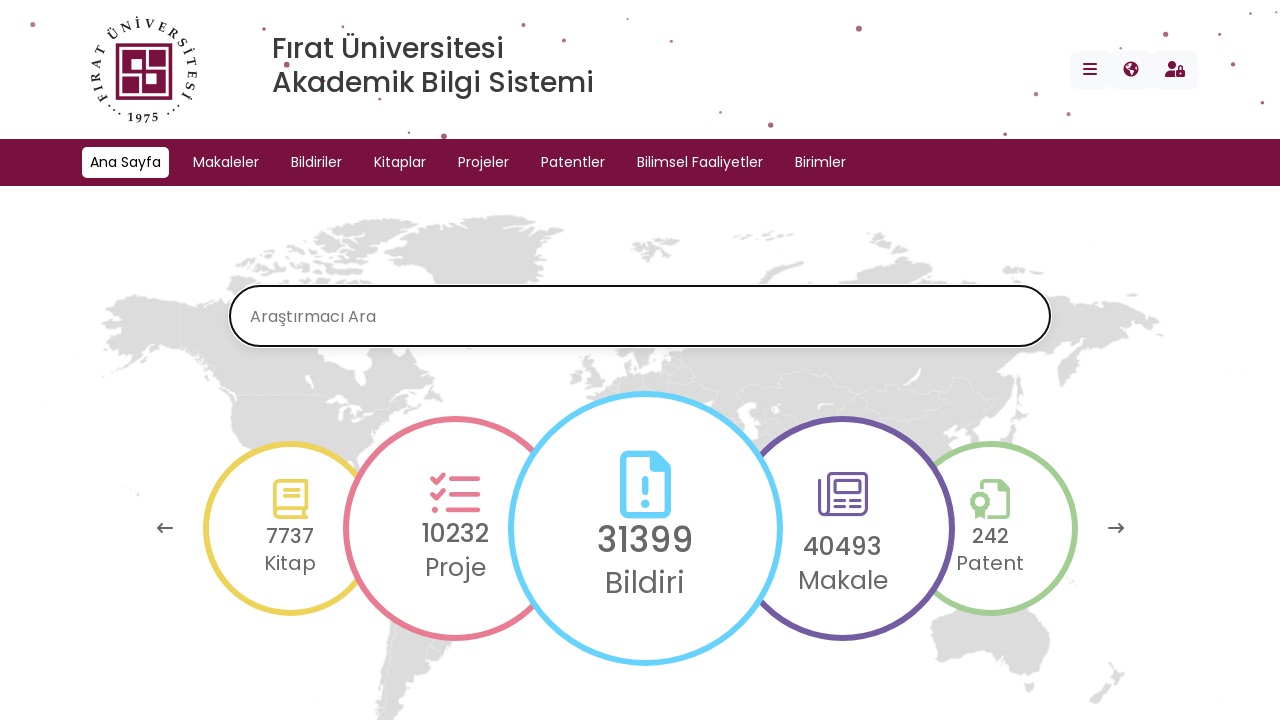